Tests radio button selection by randomly selecting one of the available radio buttons

Starting URL: https://codenboxautomationlab.com/practice/

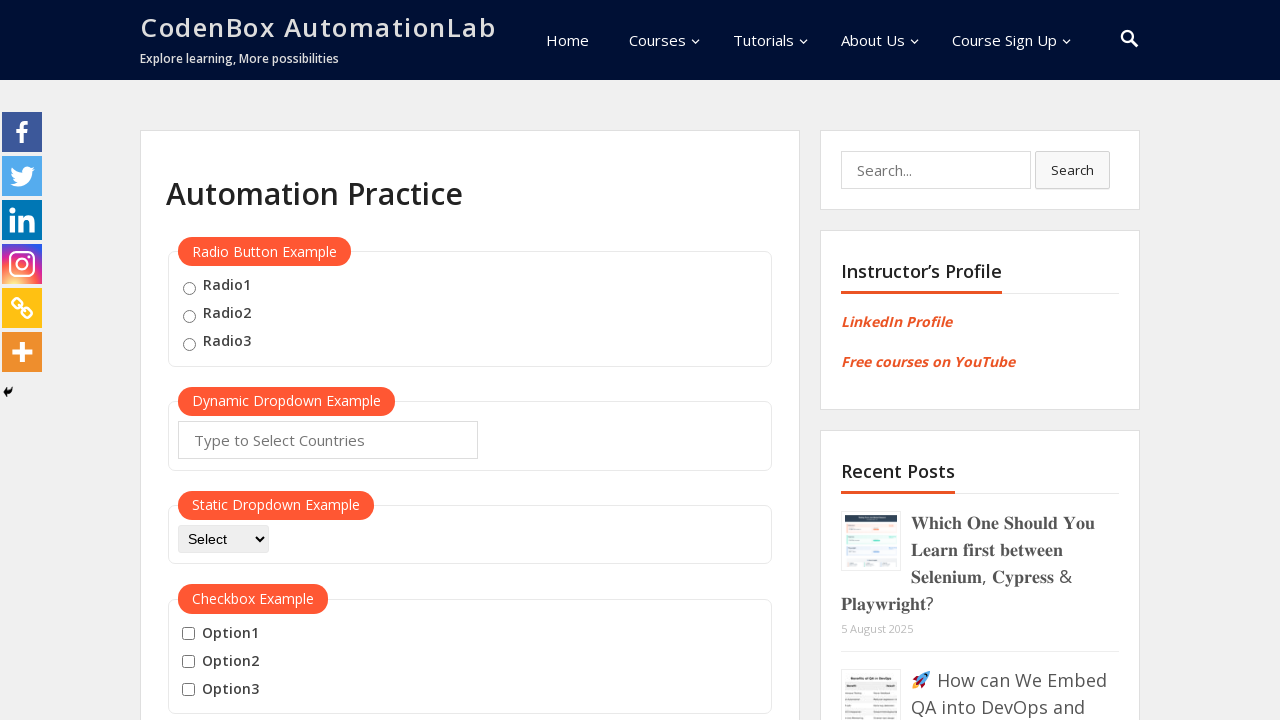

Navigated to CodeBox Automation Lab practice page
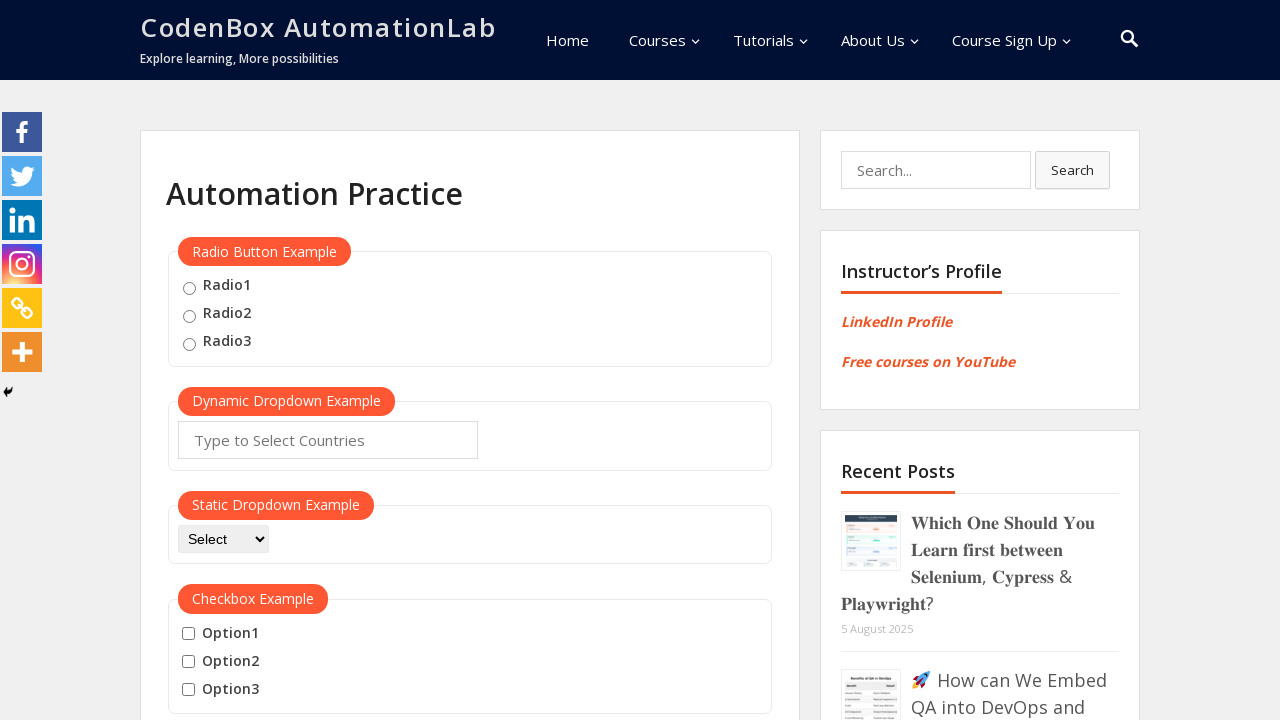

Located all radio button inputs in the radio button example section
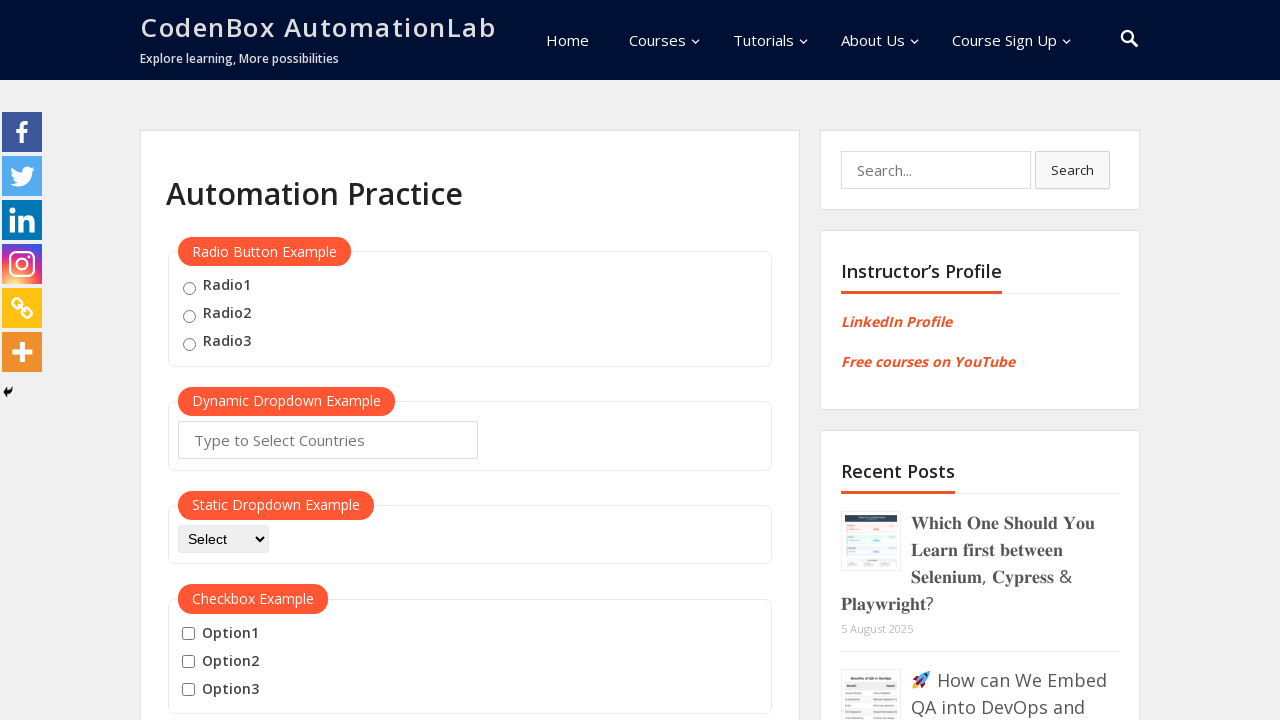

Generated random index 0 to select a radio button
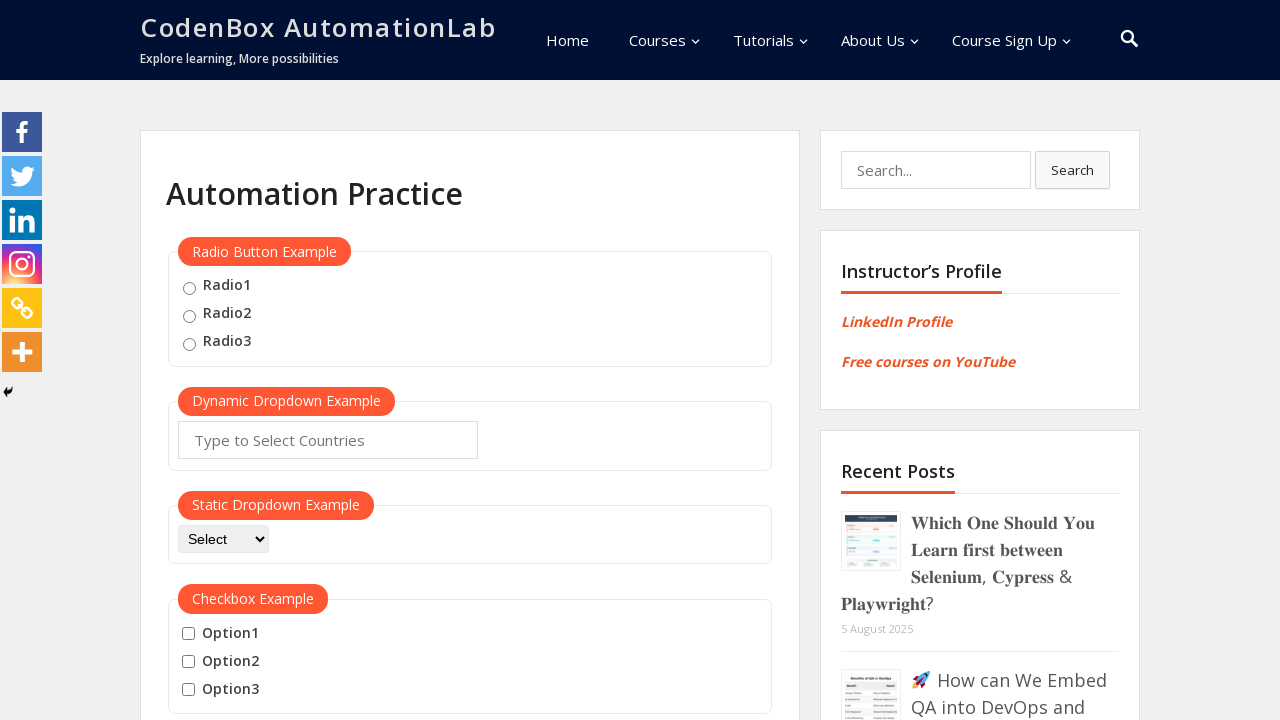

Clicked radio button at index 0 at (189, 288) on #radio-btn-example input >> nth=0
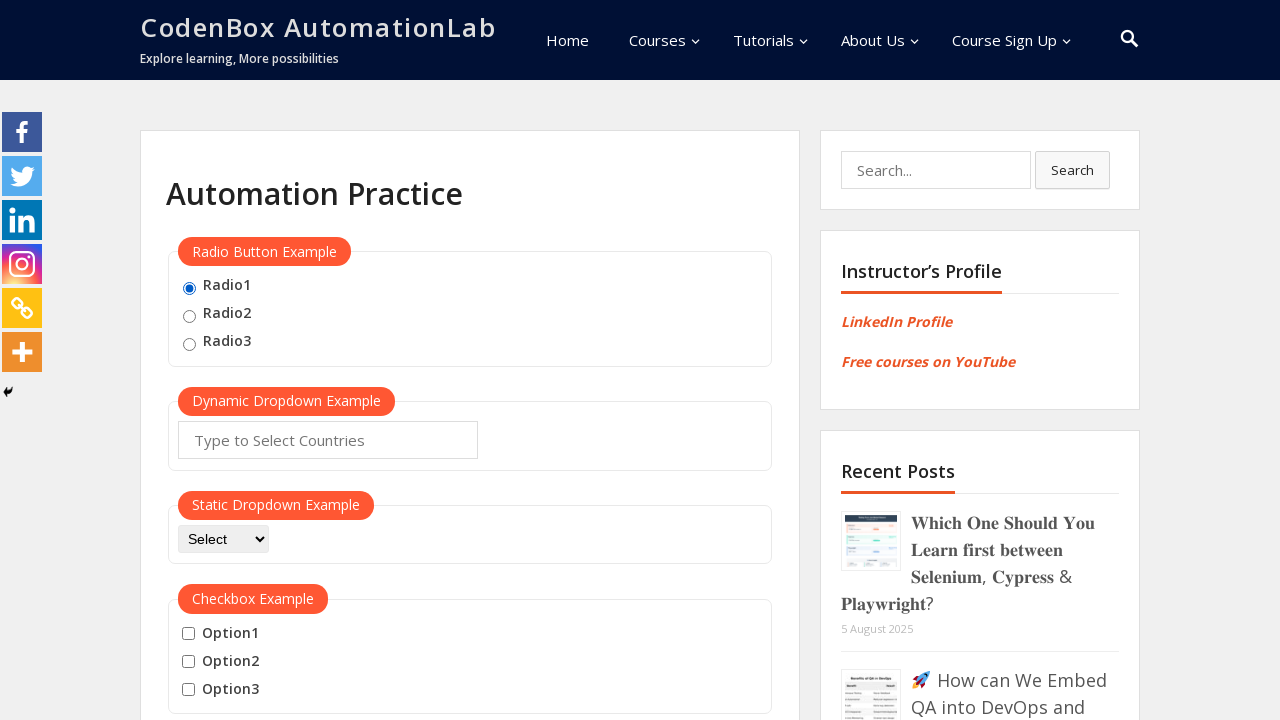

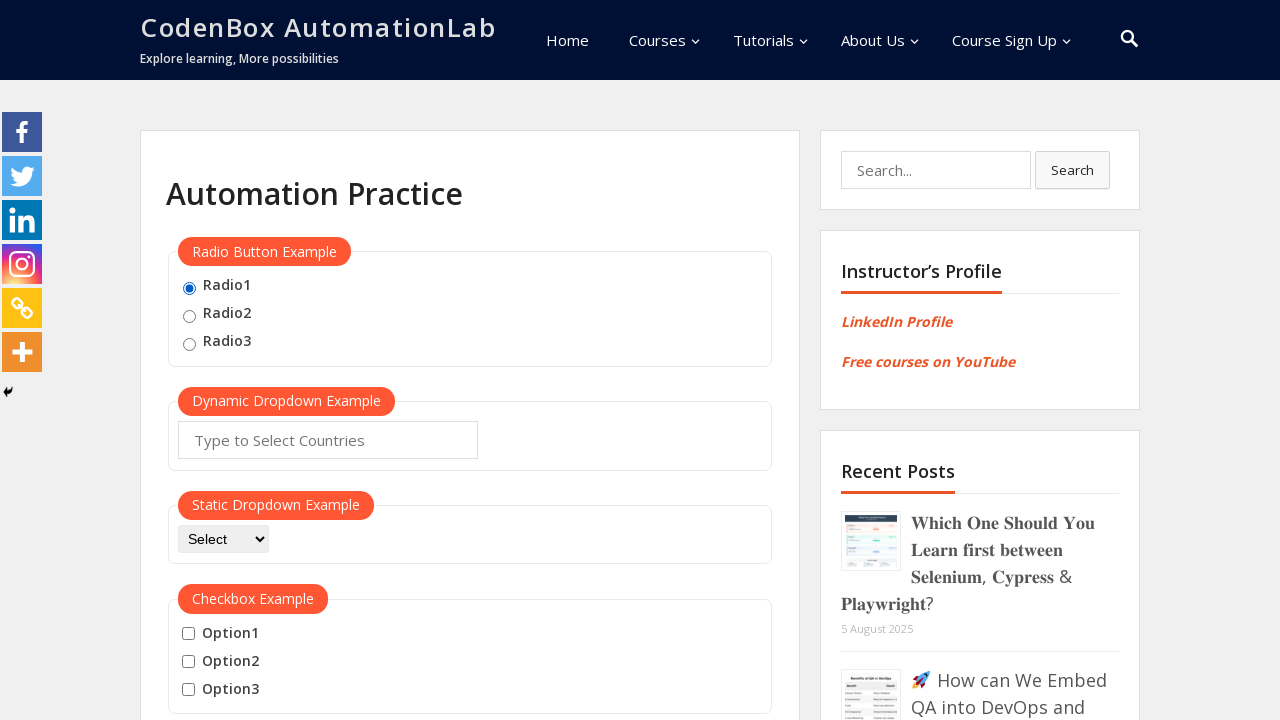